Tests dynamic content loading by clicking a start button and verifying that "Hello World!" text appears after loading

Starting URL: https://the-internet.herokuapp.com/dynamic_loading/1

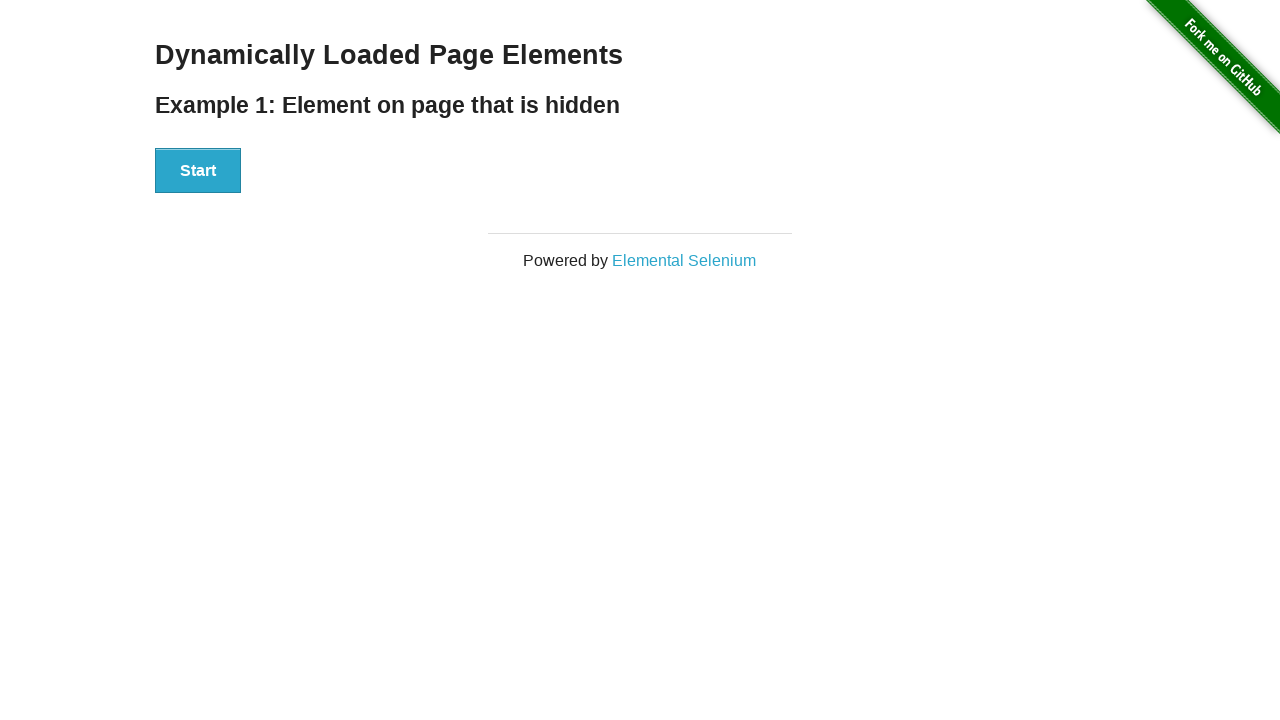

Clicked the Start button to trigger dynamic loading at (198, 171) on xpath=//div[@id='start']//button
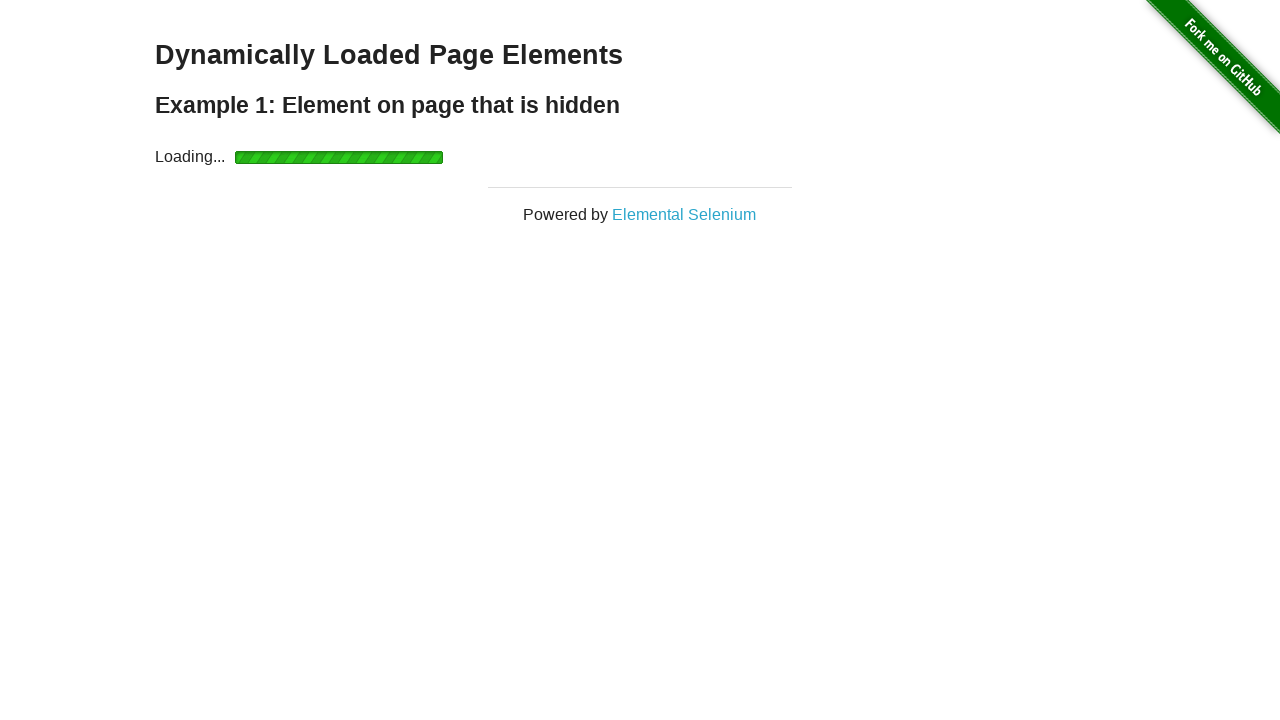

Waited for and verified the Hello World text appeared
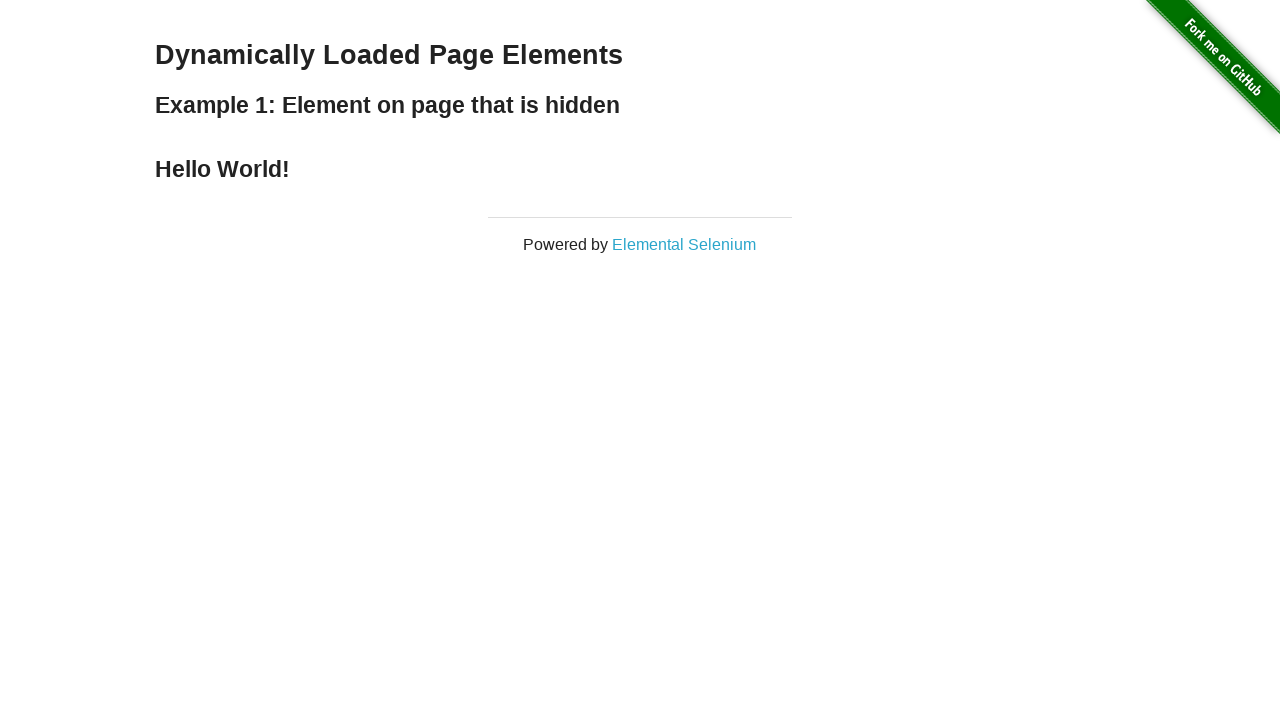

Located the Hello World heading element
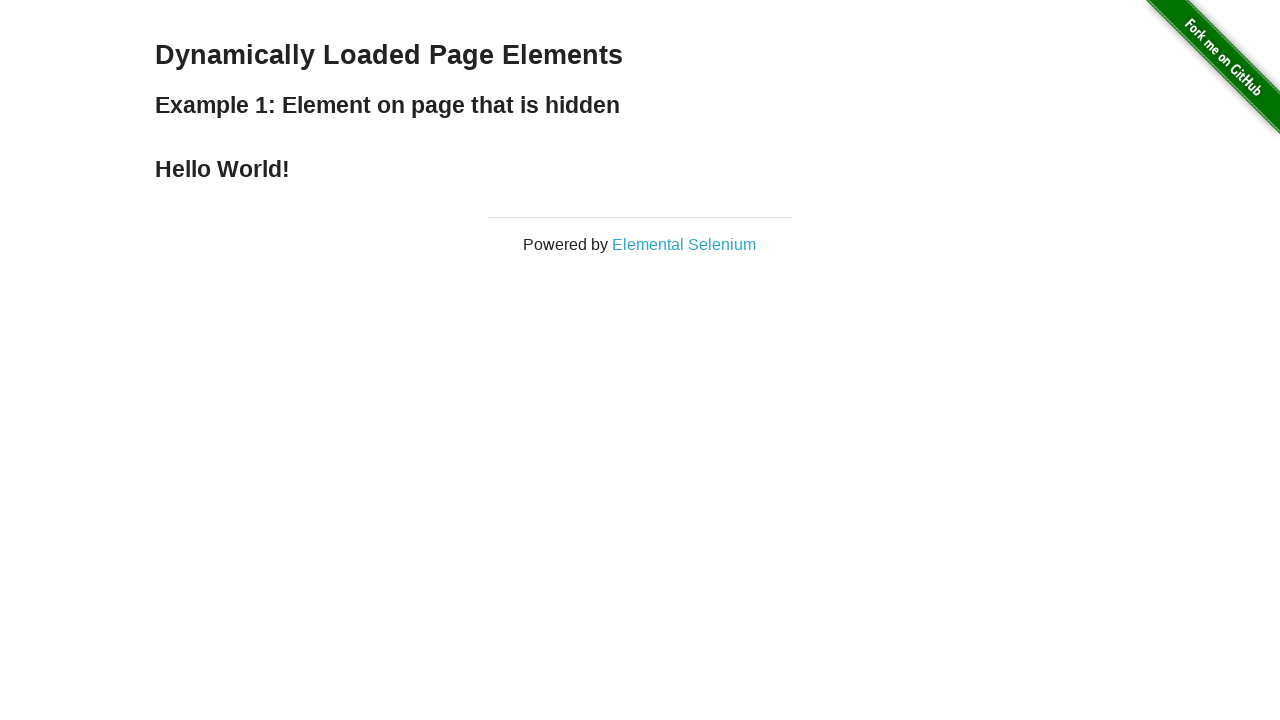

Verified that 'Hello World!' text is present in the heading
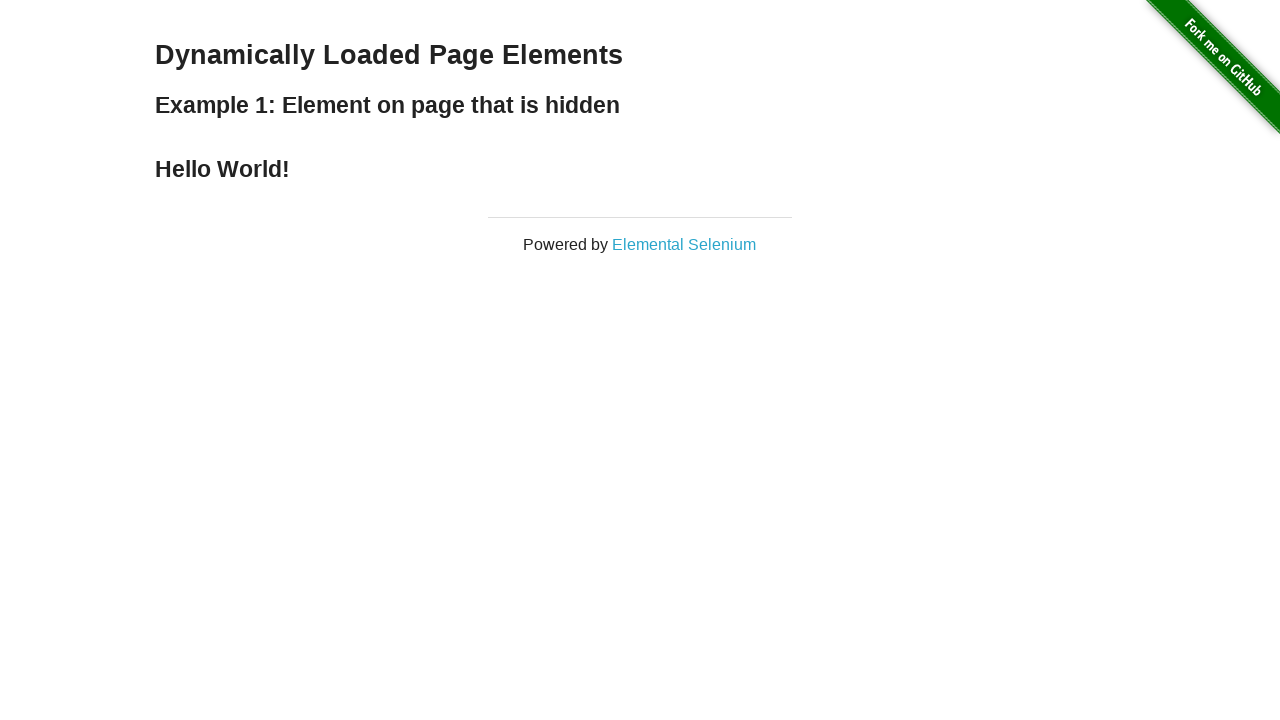

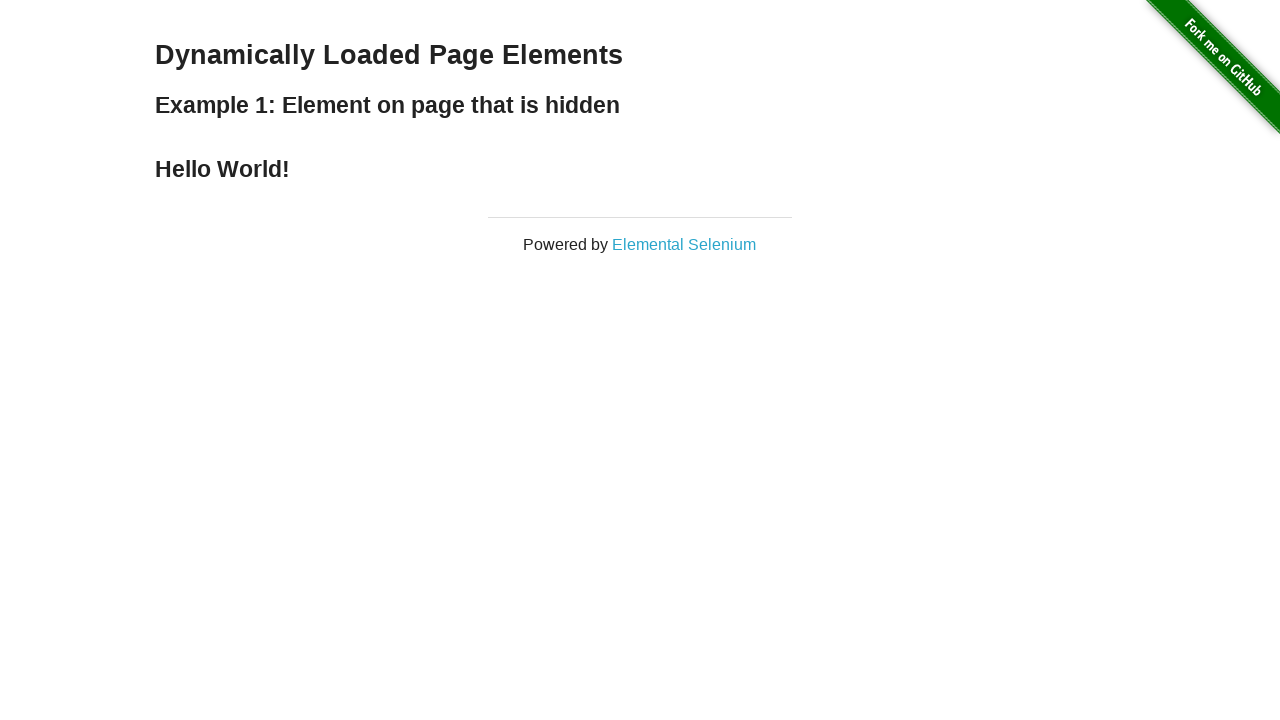